Tests navigation to the Products page by clicking the Products link in the navigation menu and verifying the product list is displayed.

Starting URL: https://automationexercise.com/

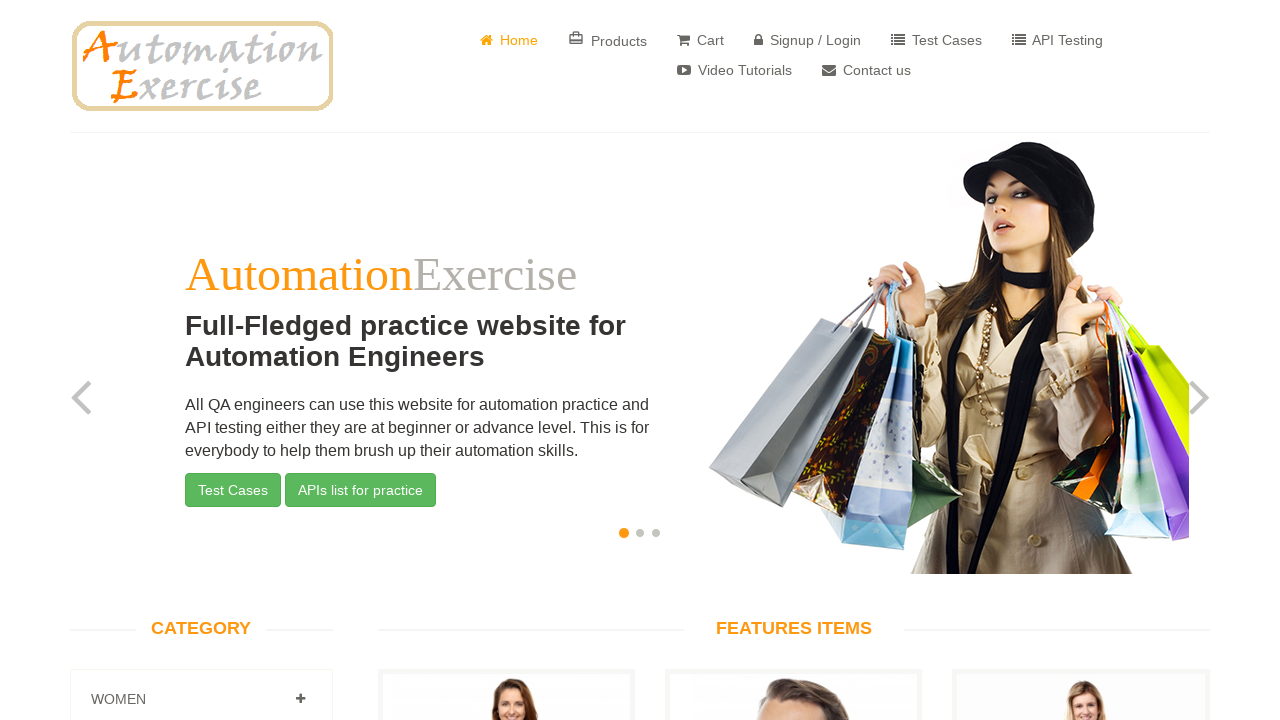

Clicked Products link in navigation menu at (608, 40) on xpath=//a[contains(text(), 'Products')]
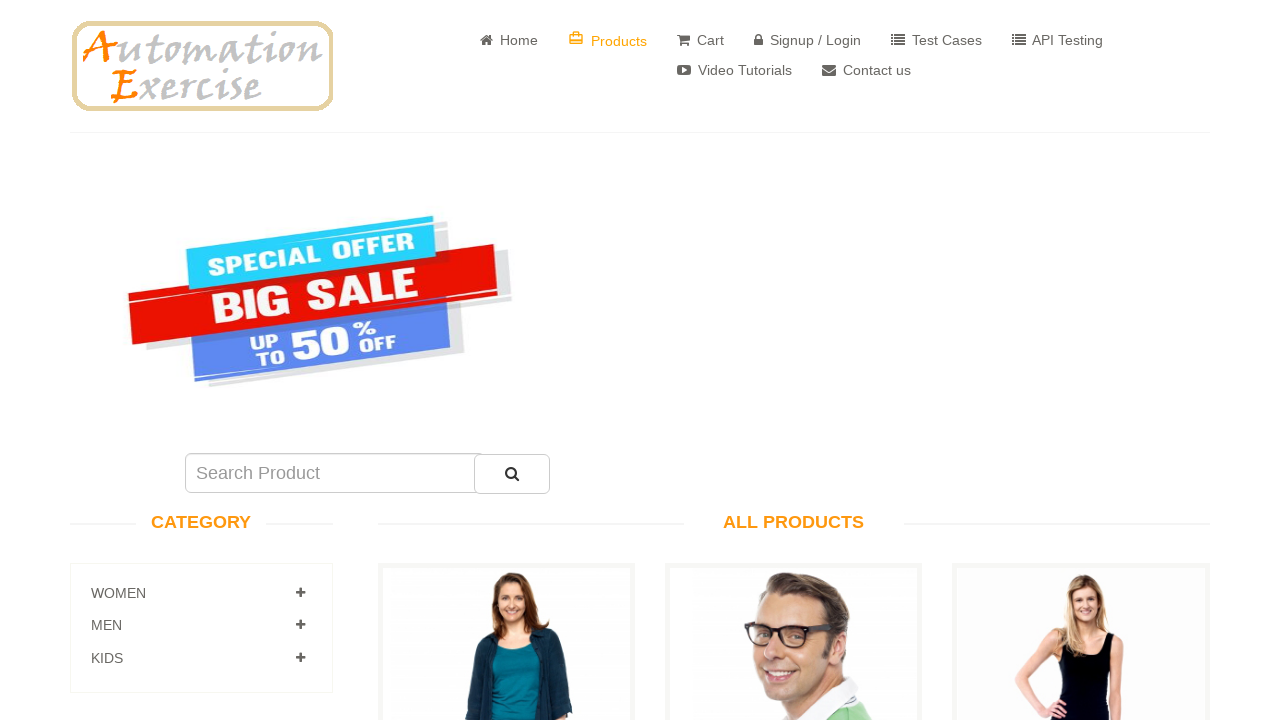

Navigated to Products page URL
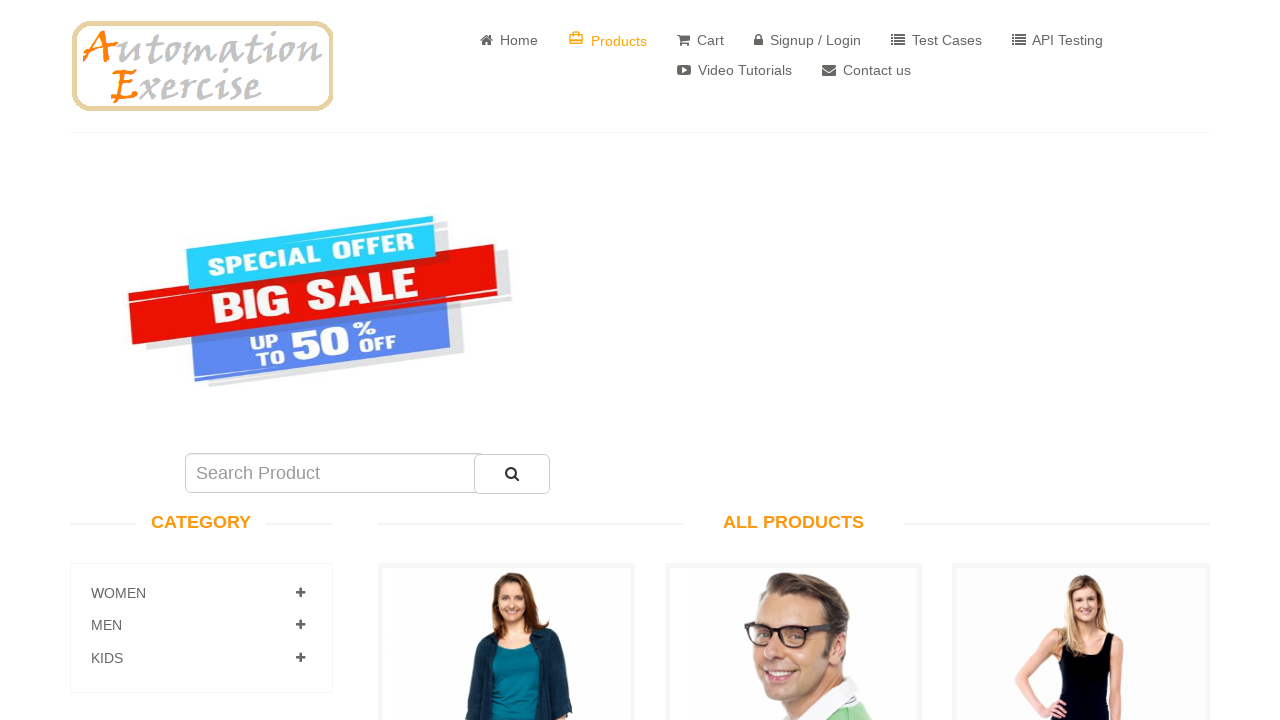

Product list (.features_items) is displayed
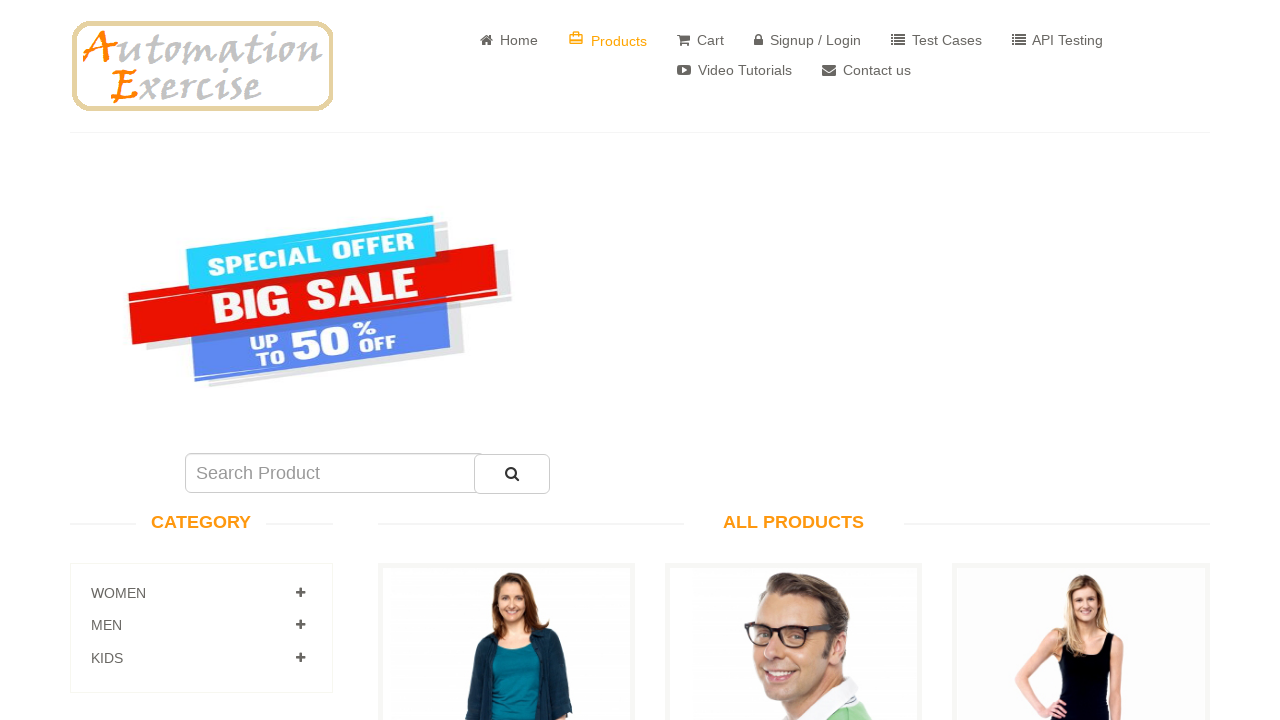

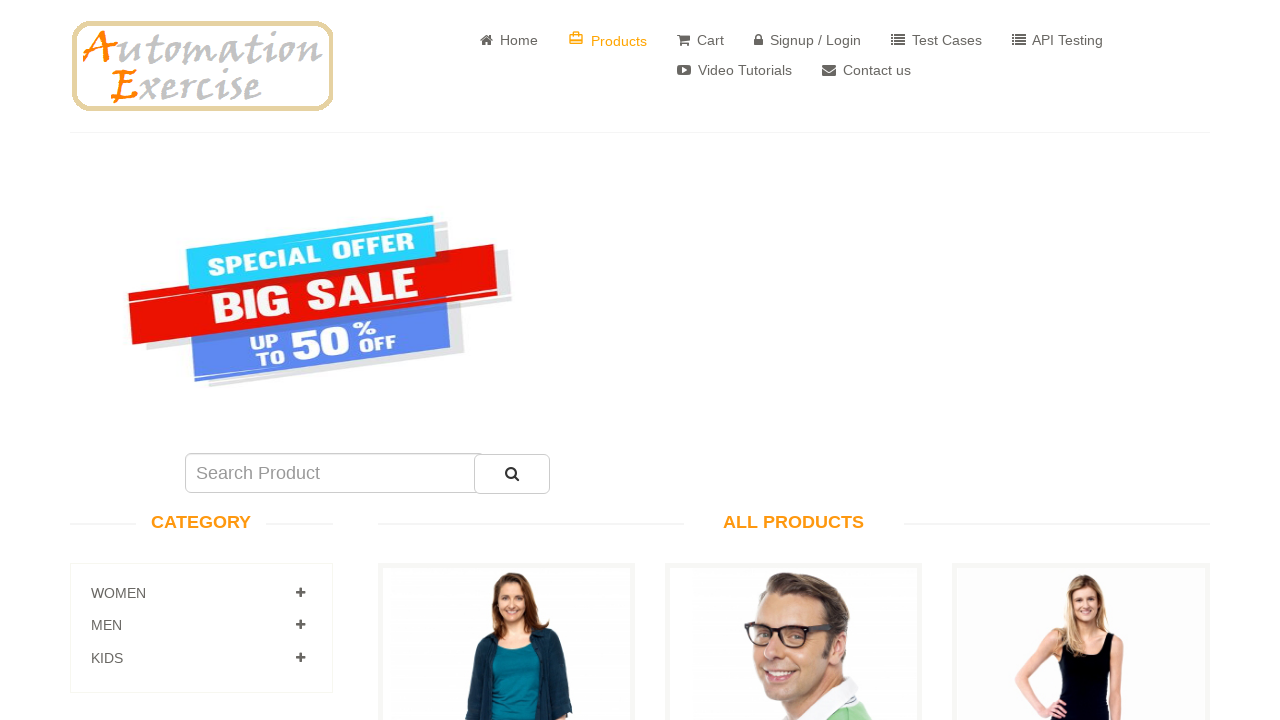